Tests dropdown selection by navigating to dropdown page and selecting options by visible text and index

Starting URL: https://the-internet.herokuapp.com/

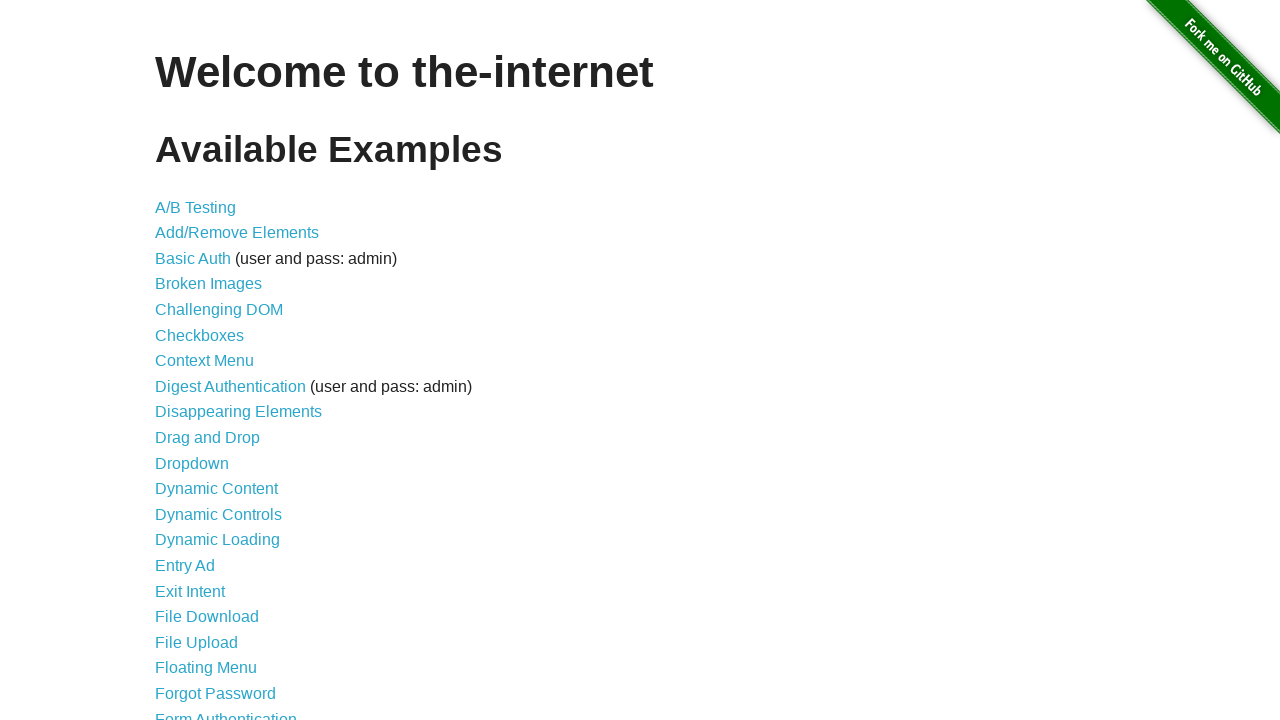

Clicked on Dropdown link at (192, 463) on a:has-text('Dropdown')
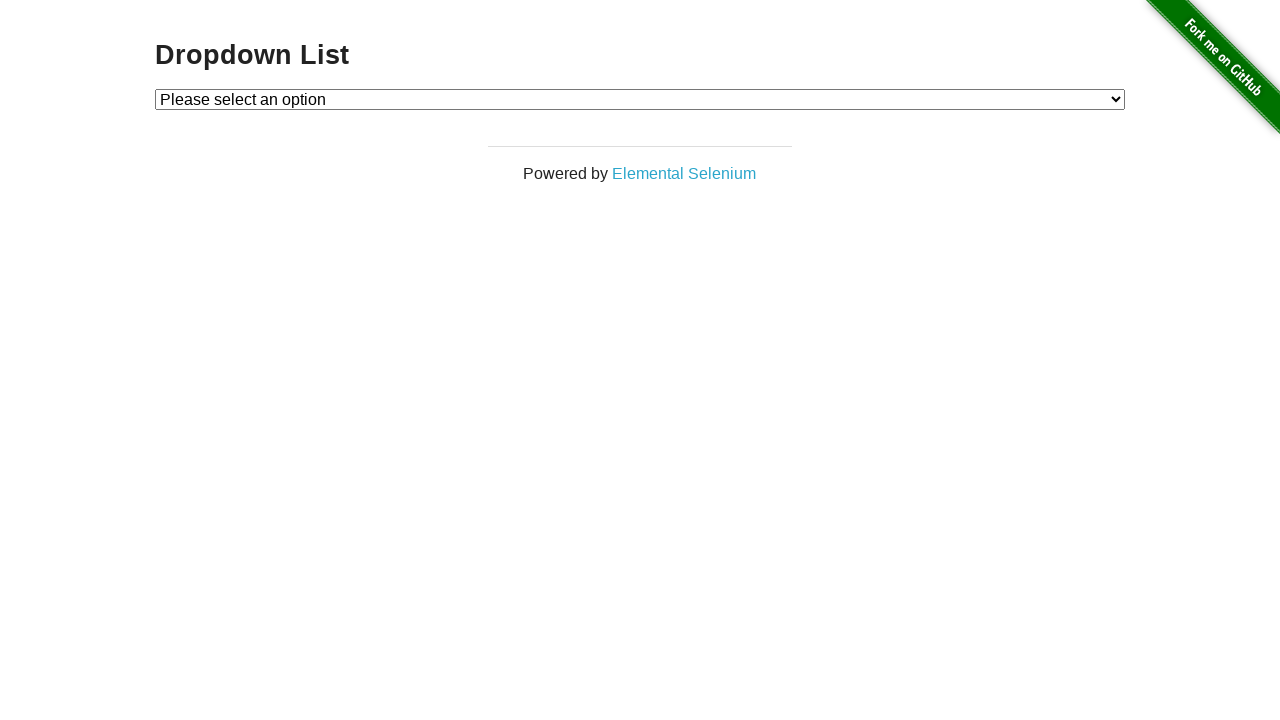

Dropdown element loaded
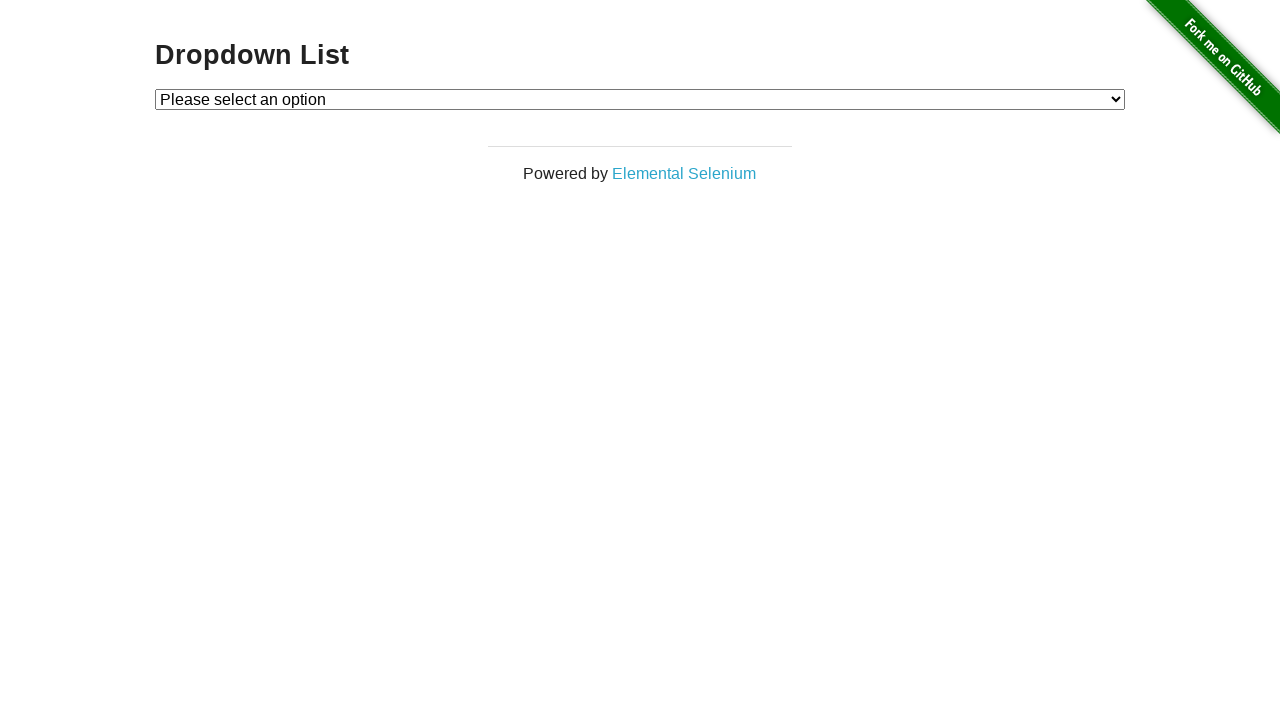

Selected Option 1 by visible text on #dropdown
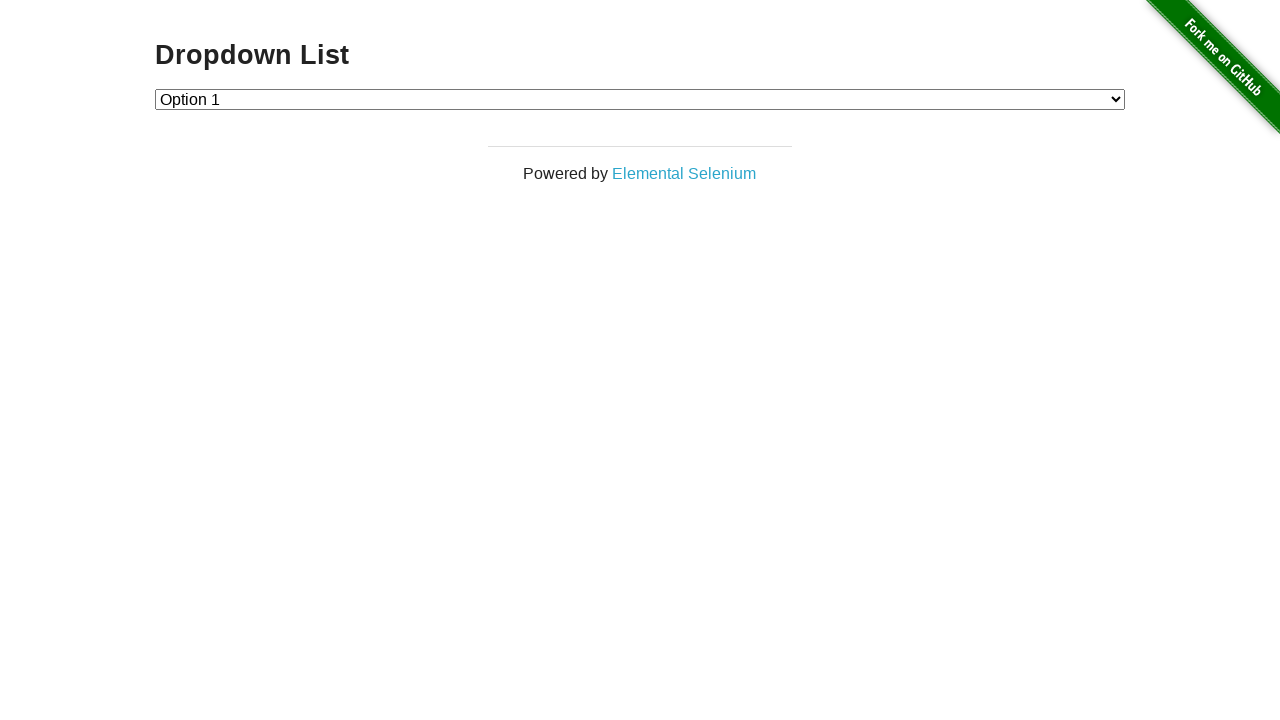

Selected Option 2 by index on #dropdown
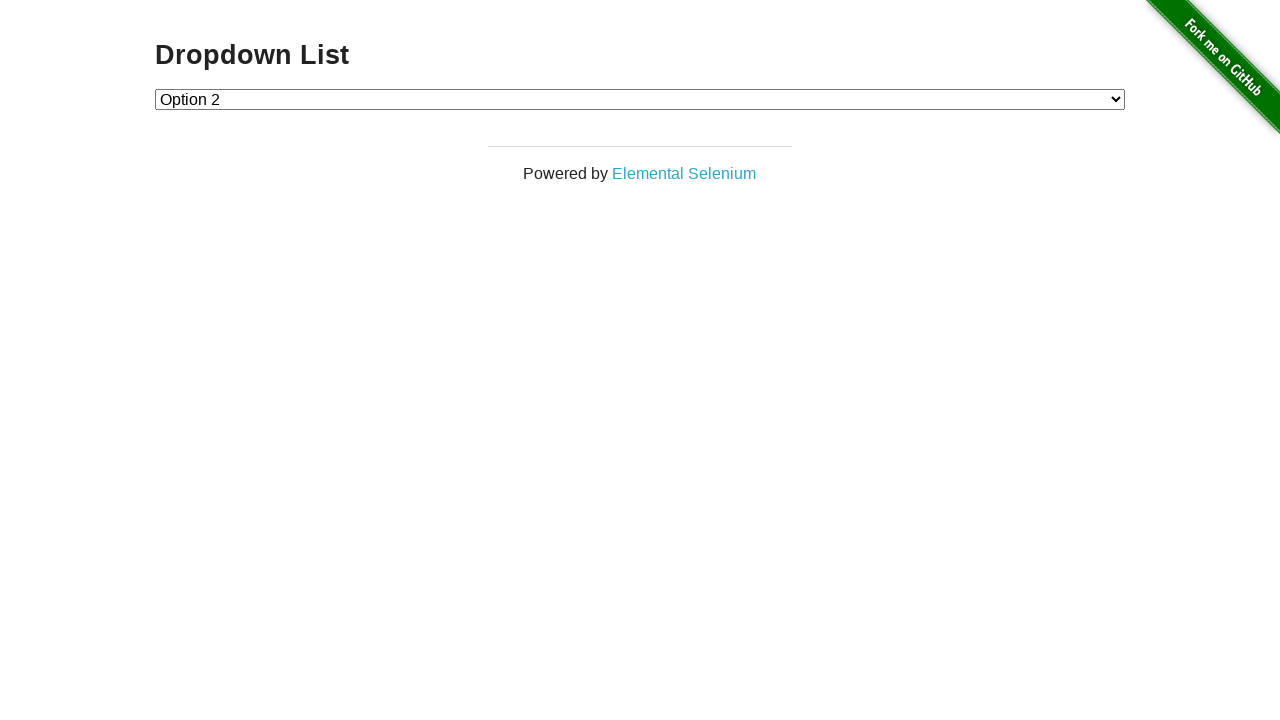

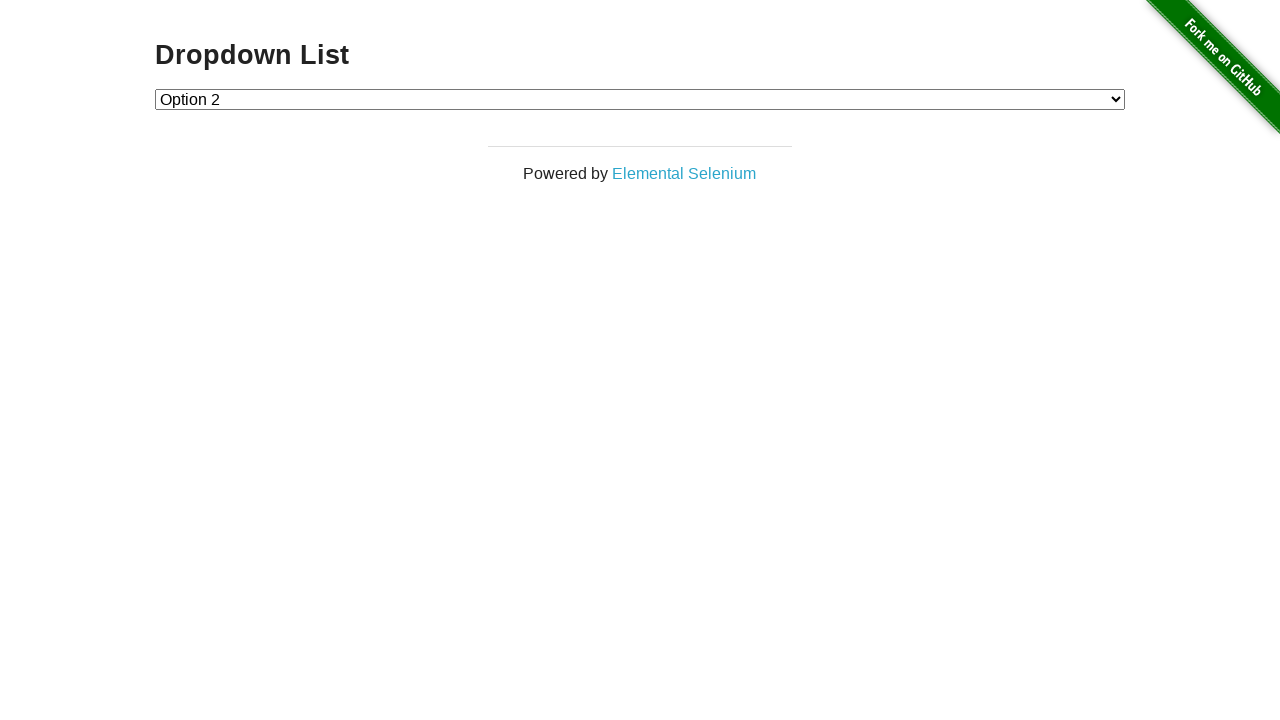